Tests registration form by filling three required fields and submitting the form, then verifies the success message

Starting URL: http://suninjuly.github.io/registration1.html

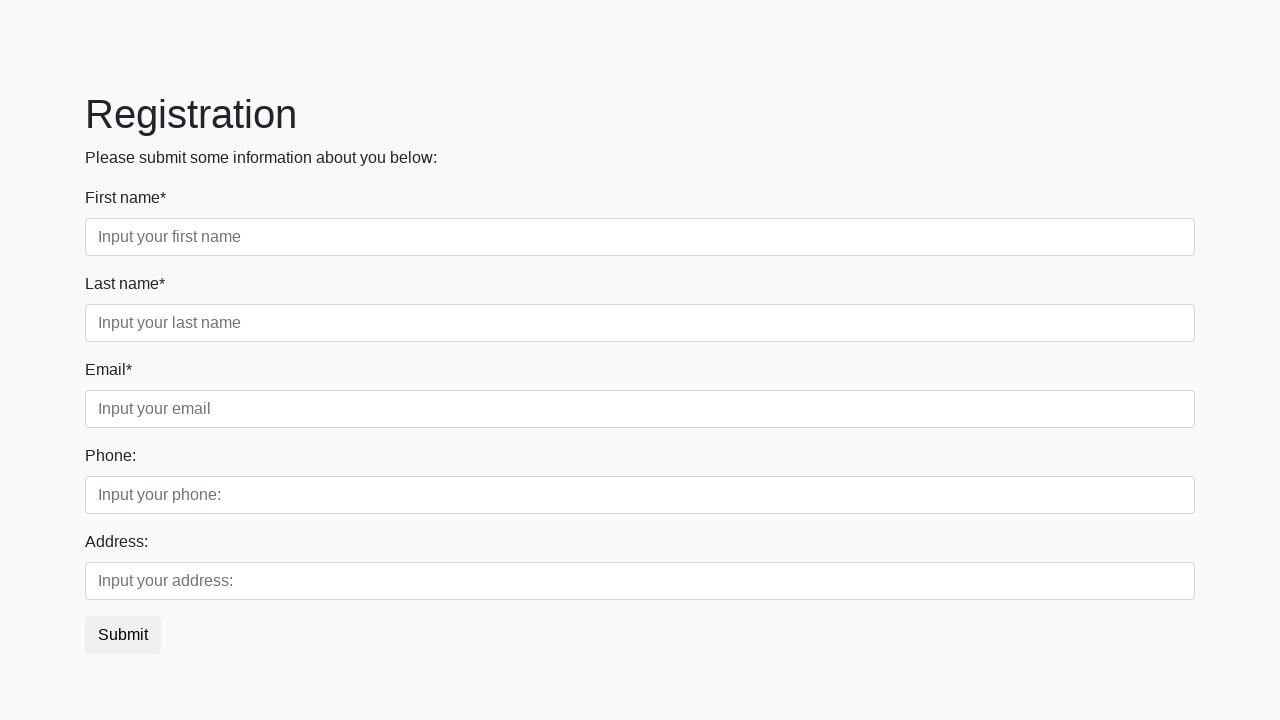

Filled first required field with 'Test Answer' on .first_block > .form-group > .first
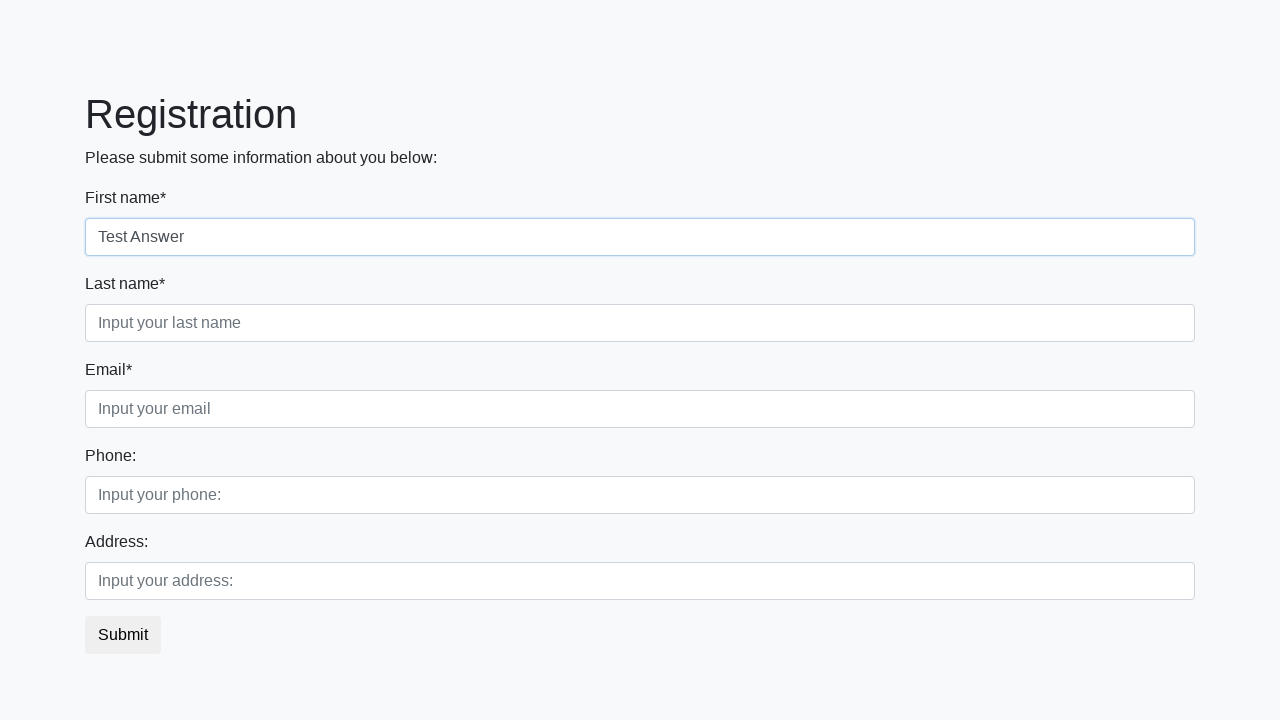

Filled second required field with 'Test Answer' on .first_block > .form-group > .second
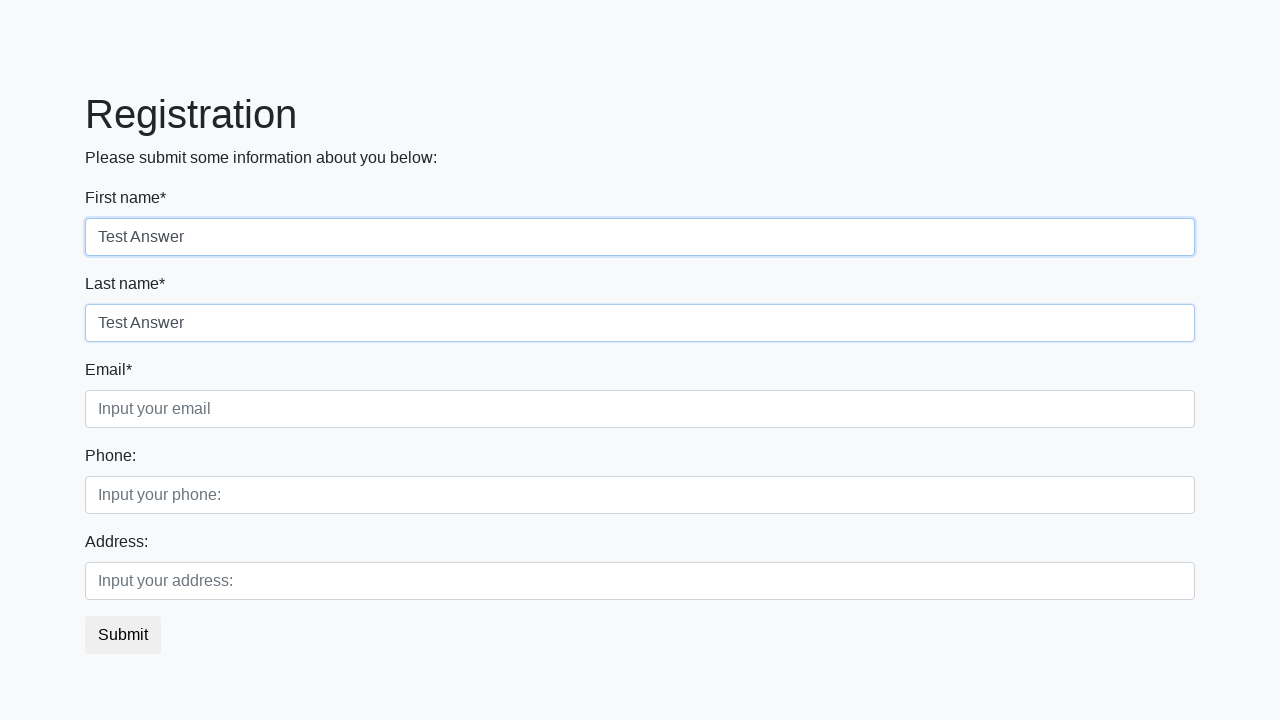

Filled third required field with 'Test Answer' on .first_block > .form-group > .third
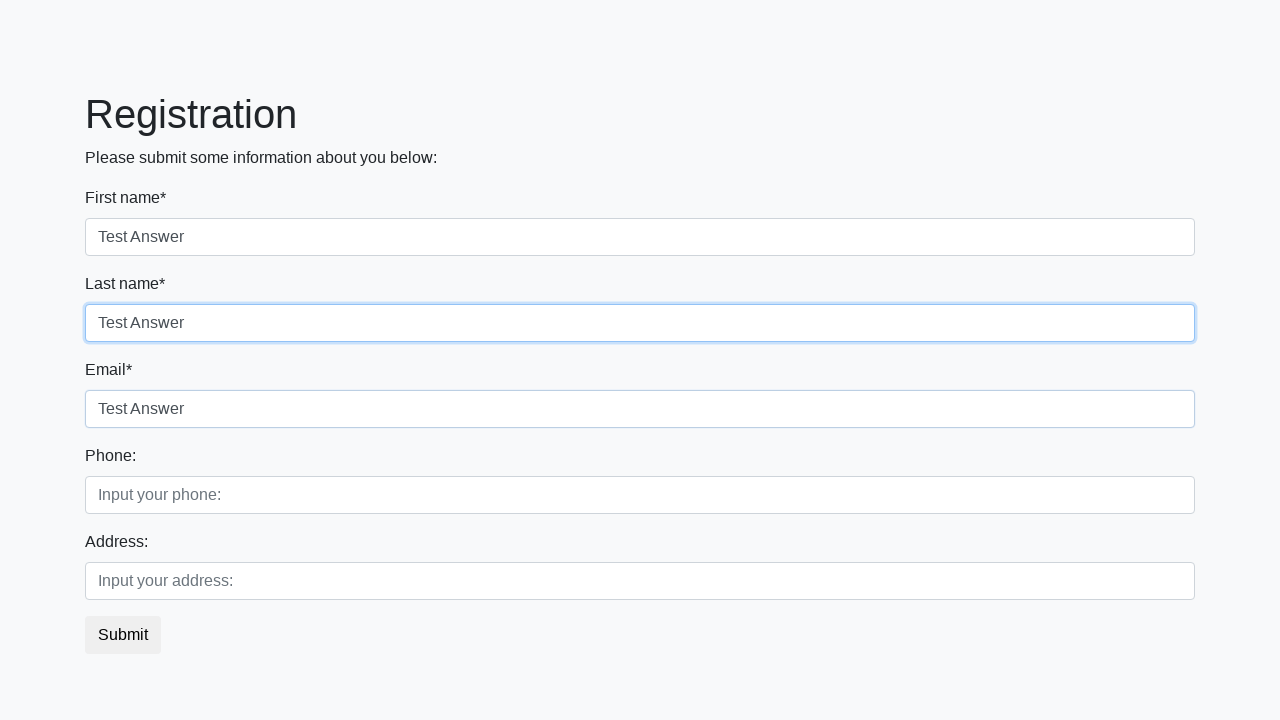

Clicked submit button to register at (123, 635) on button.btn
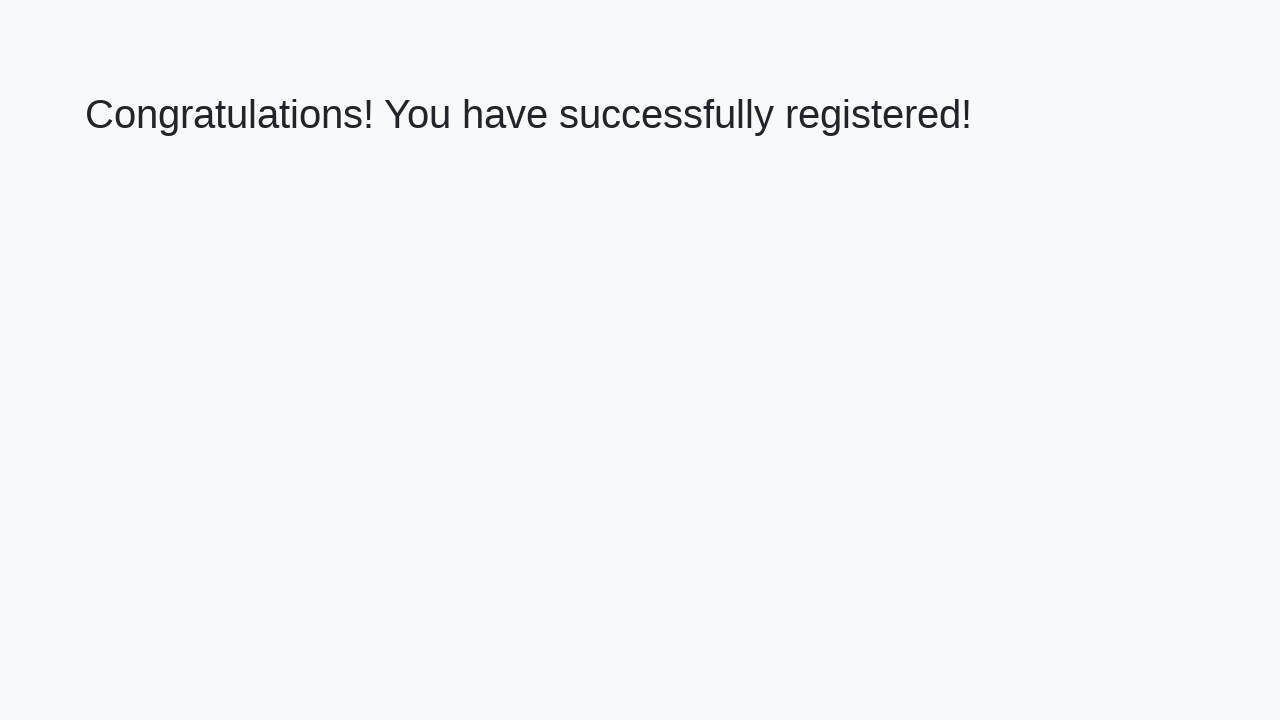

Success page loaded with heading element
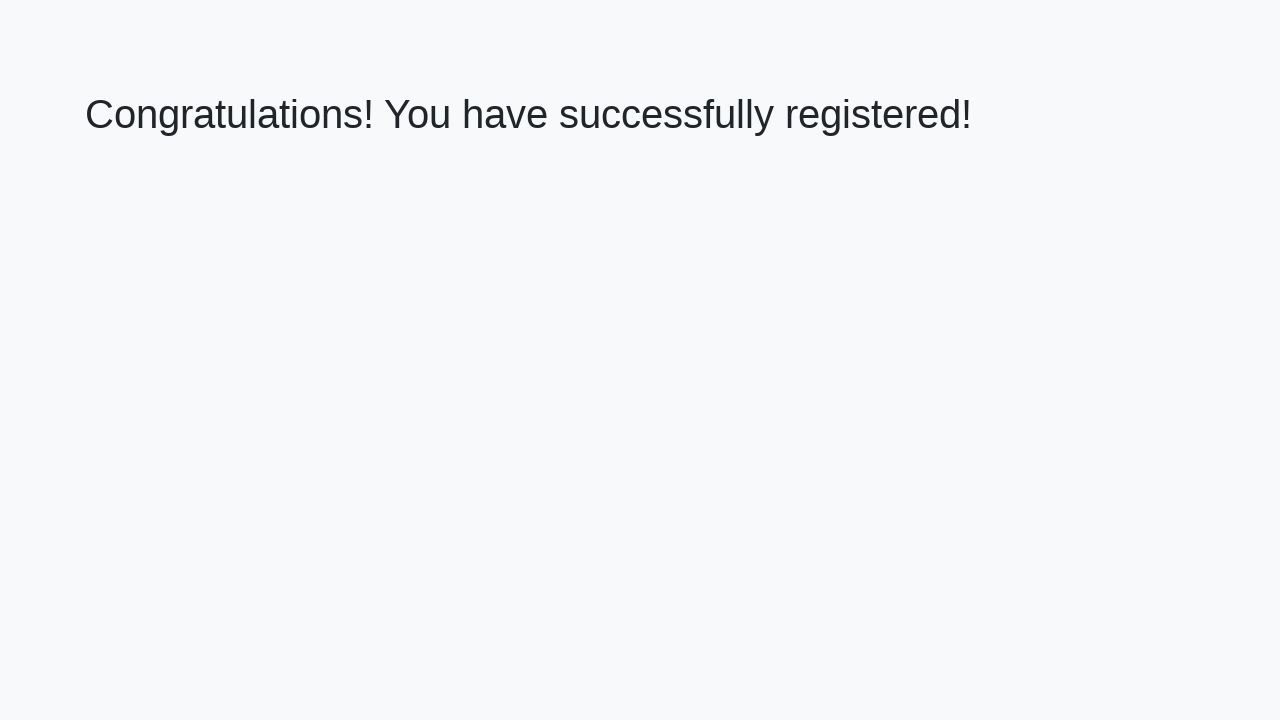

Retrieved heading text: 'Congratulations! You have successfully registered!'
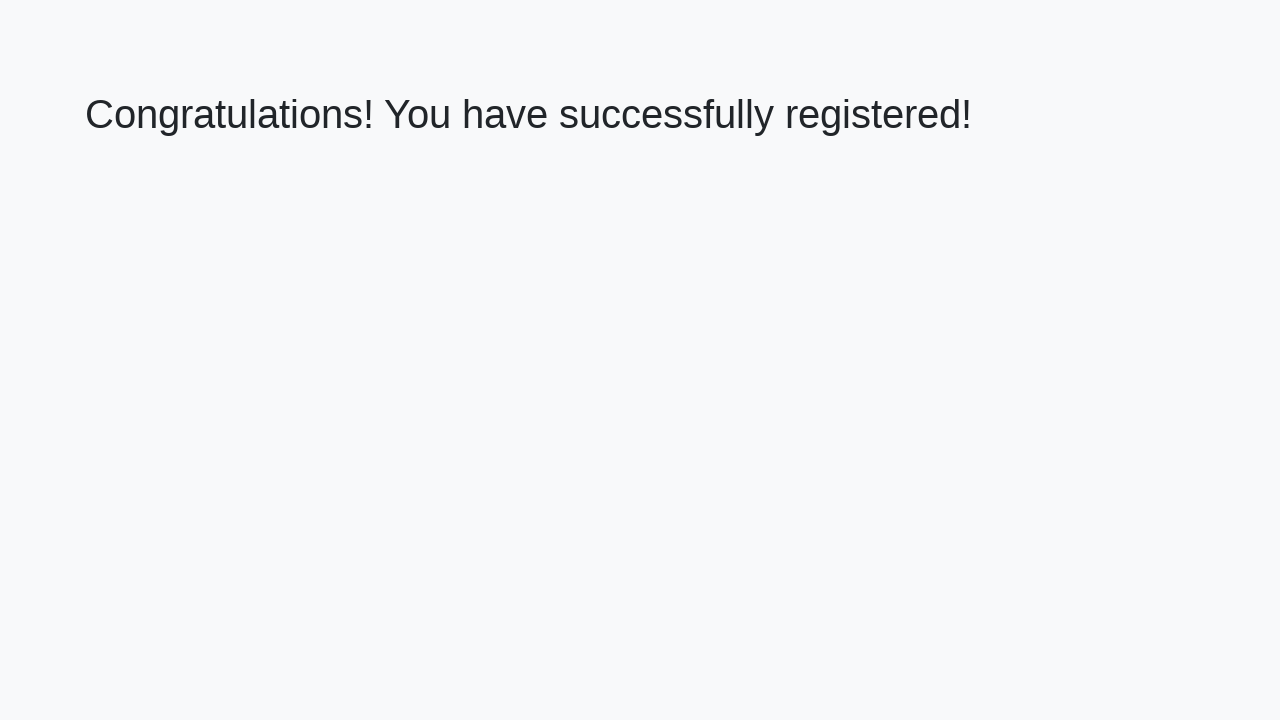

Verified success message matches expected text
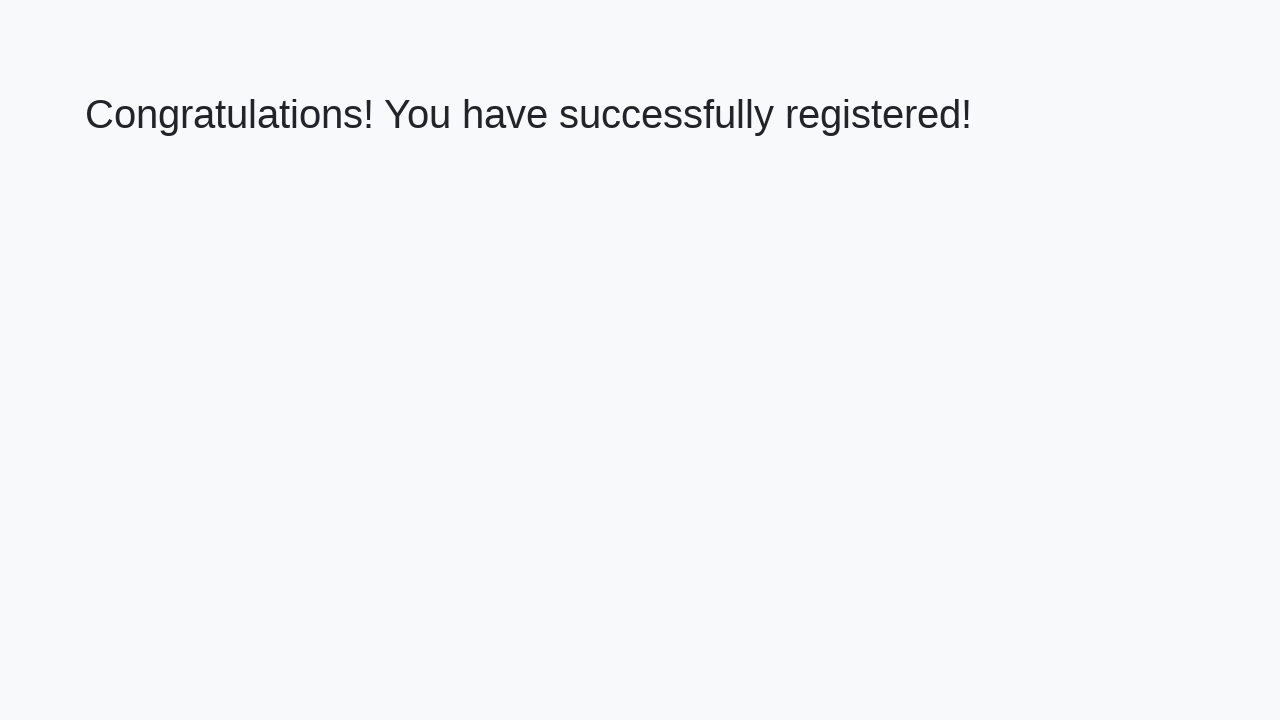

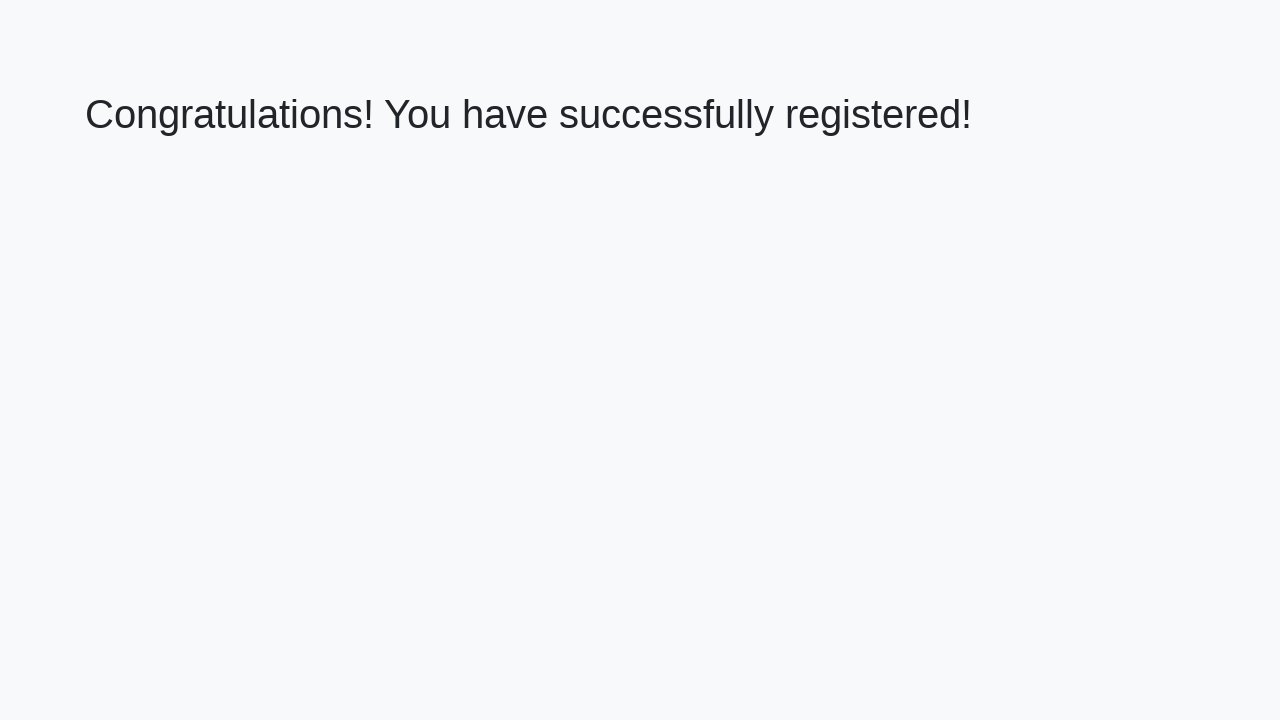